Navigates between GitHub and Hepsiburada websites, verifies page title and URL contain specific text, then navigates back to GitHub and refreshes the page

Starting URL: https://github.com/

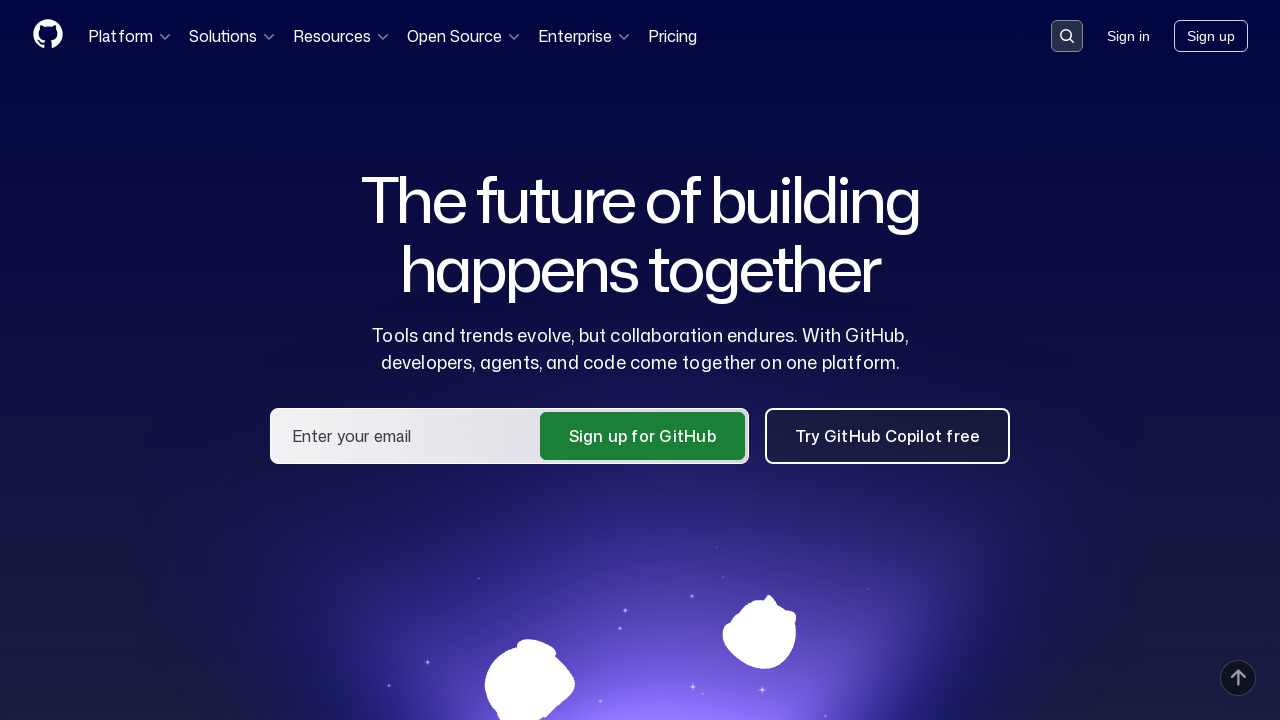

Navigated to Hepsiburada website
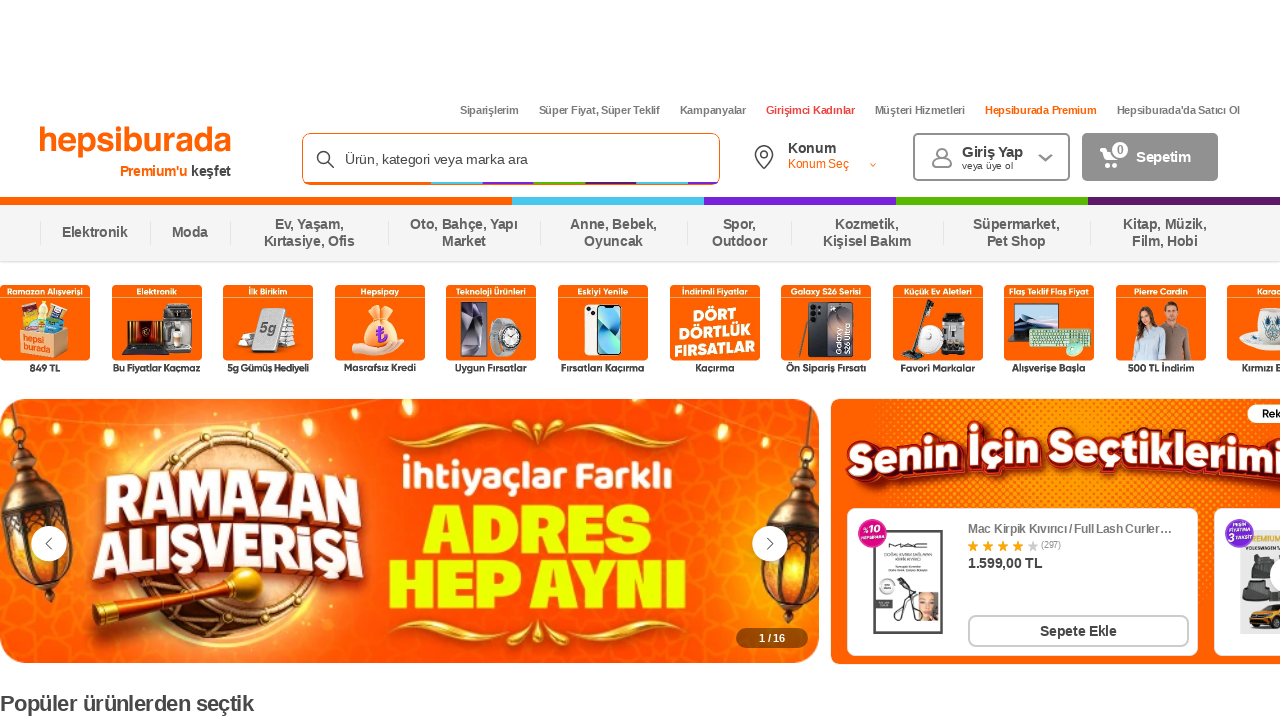

Retrieved page title from Hepsiburada
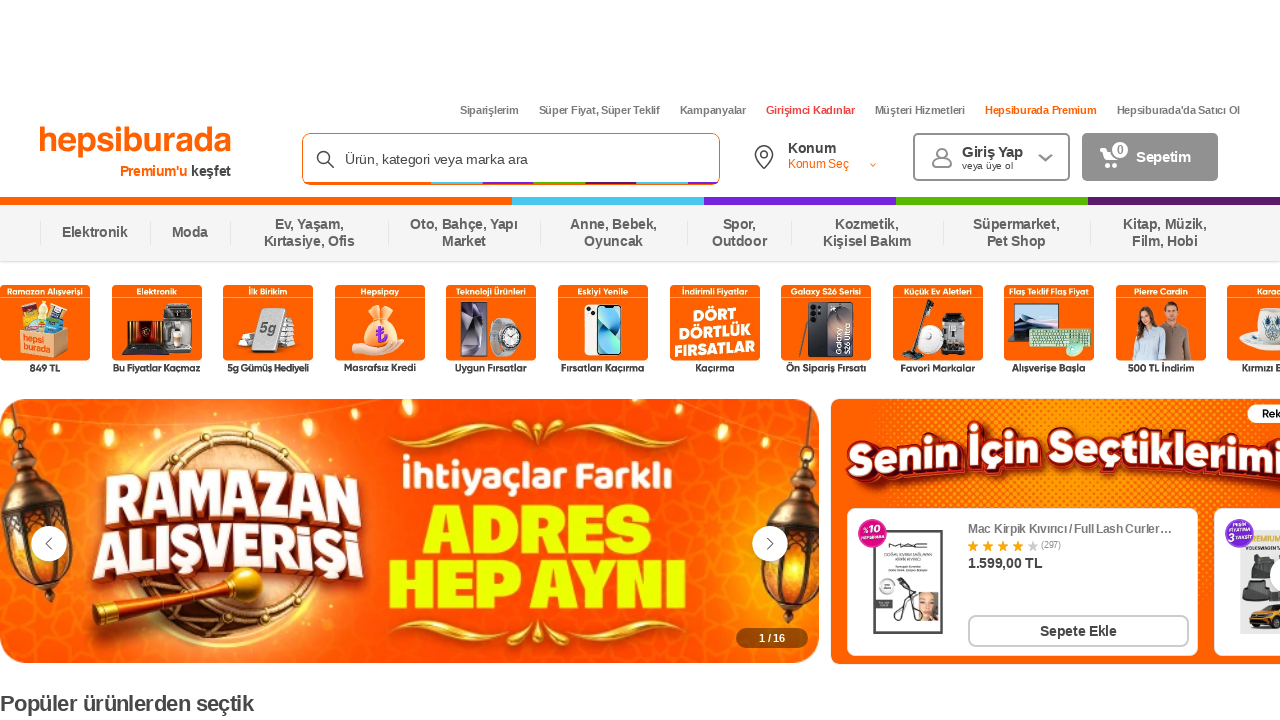

Retrieved current page URL
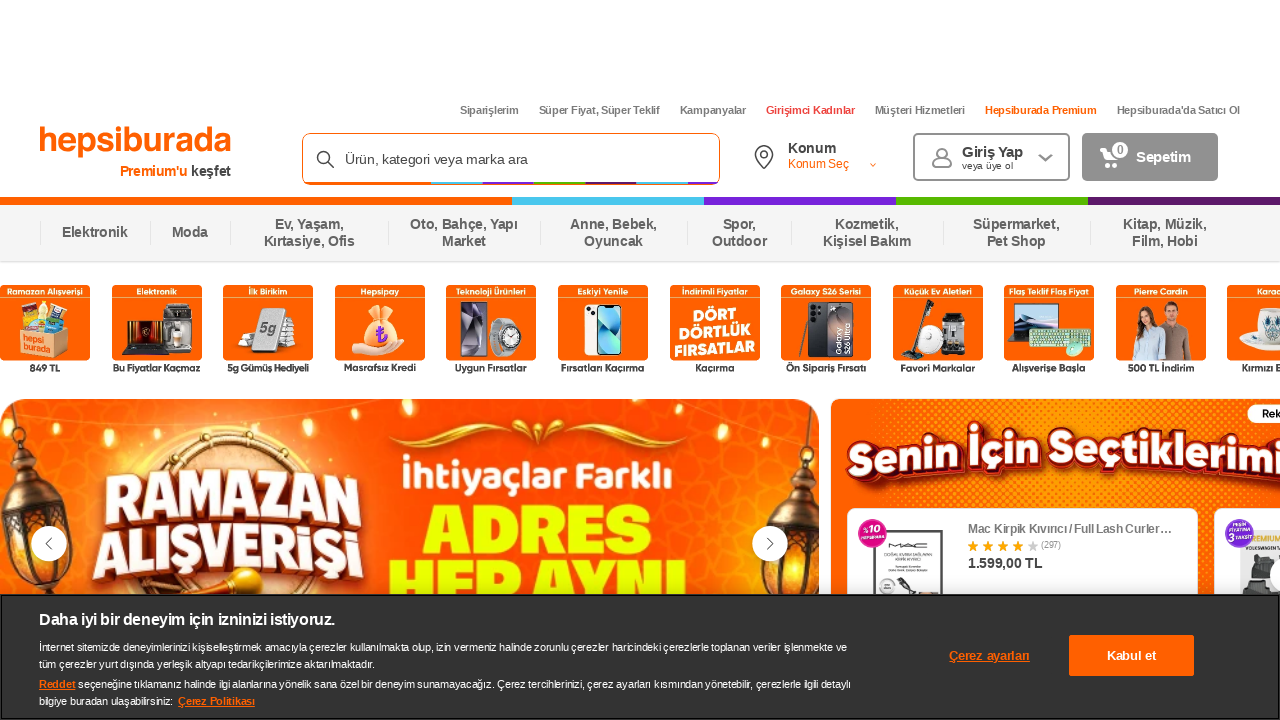

Verified that 'burada' is present in page title or URL
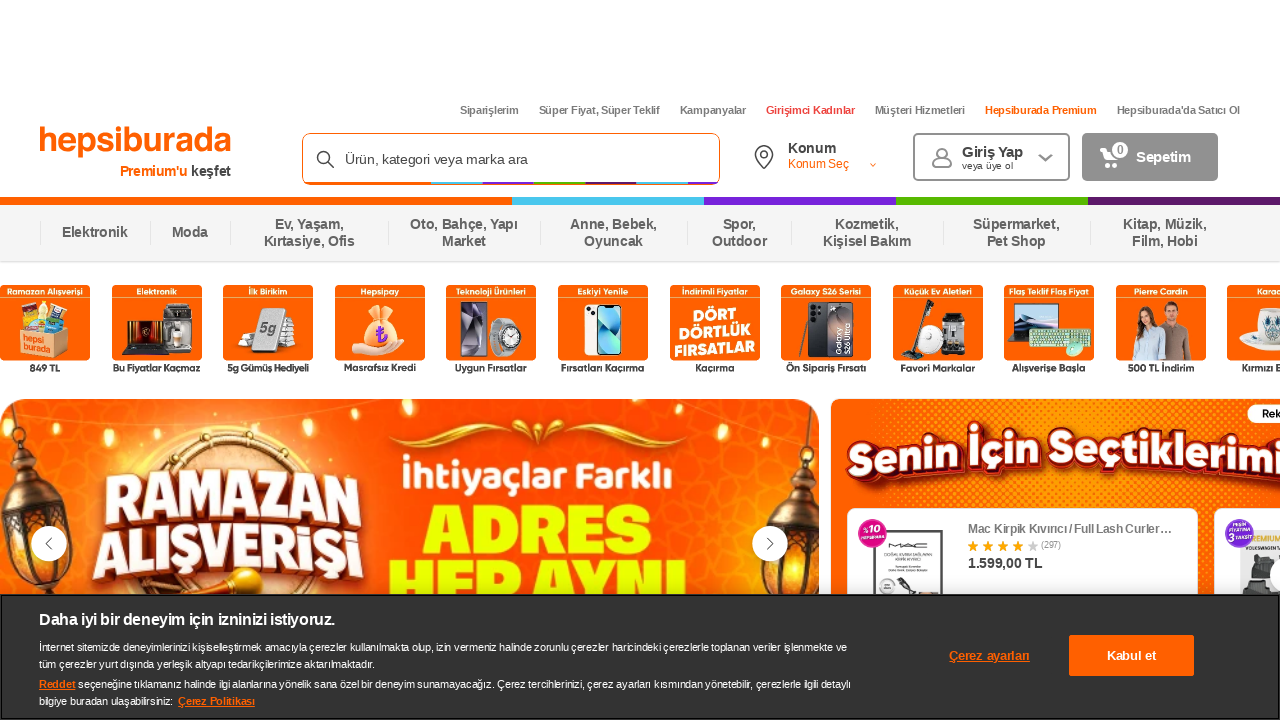

Navigated back in browser history
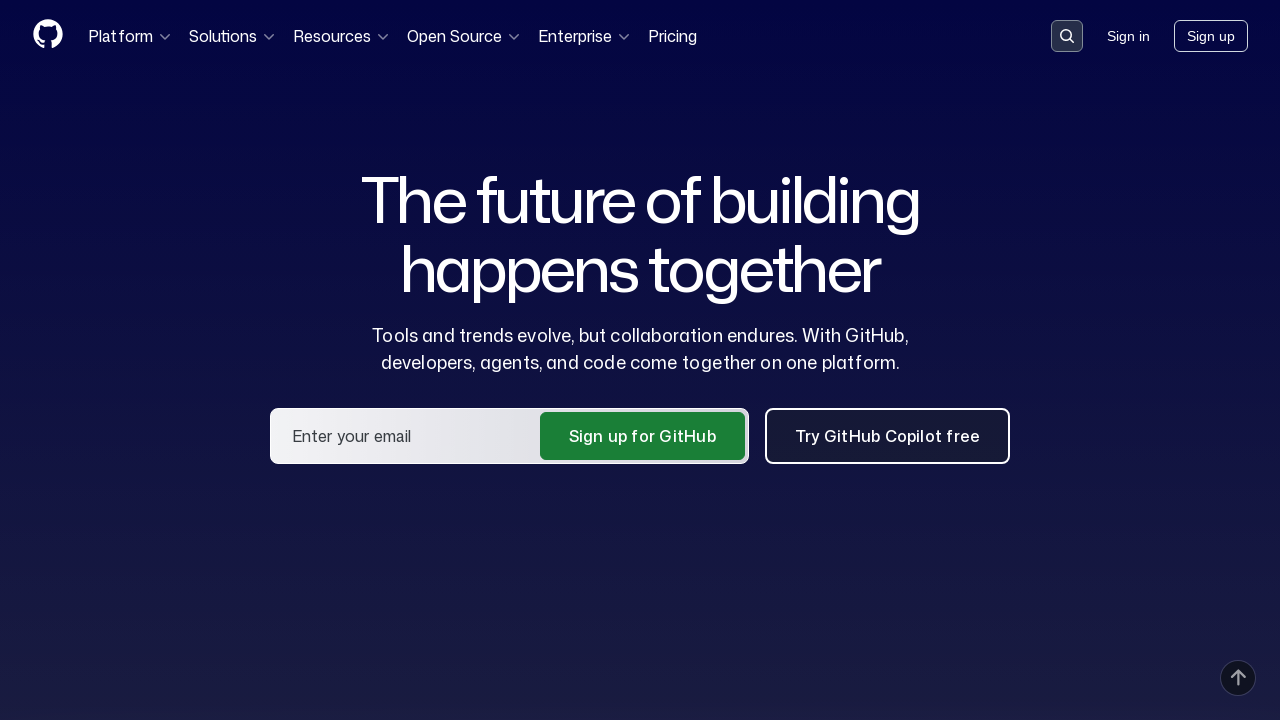

Refreshed the GitHub page
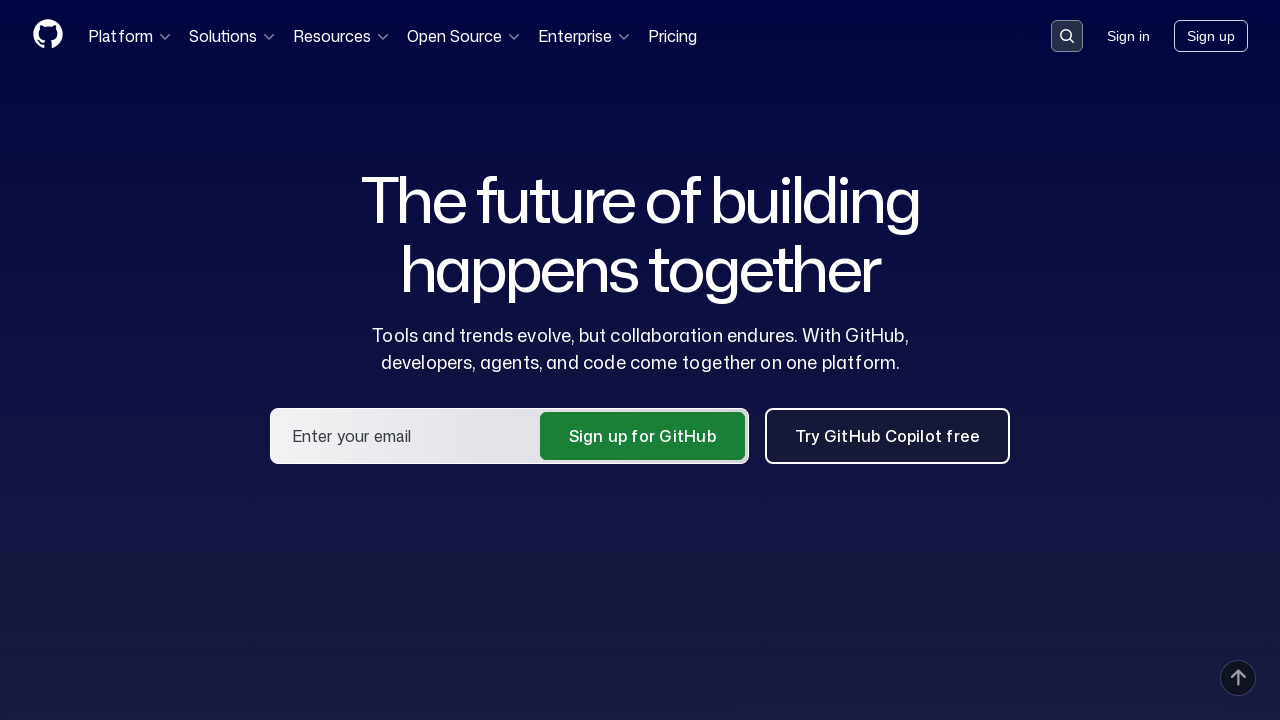

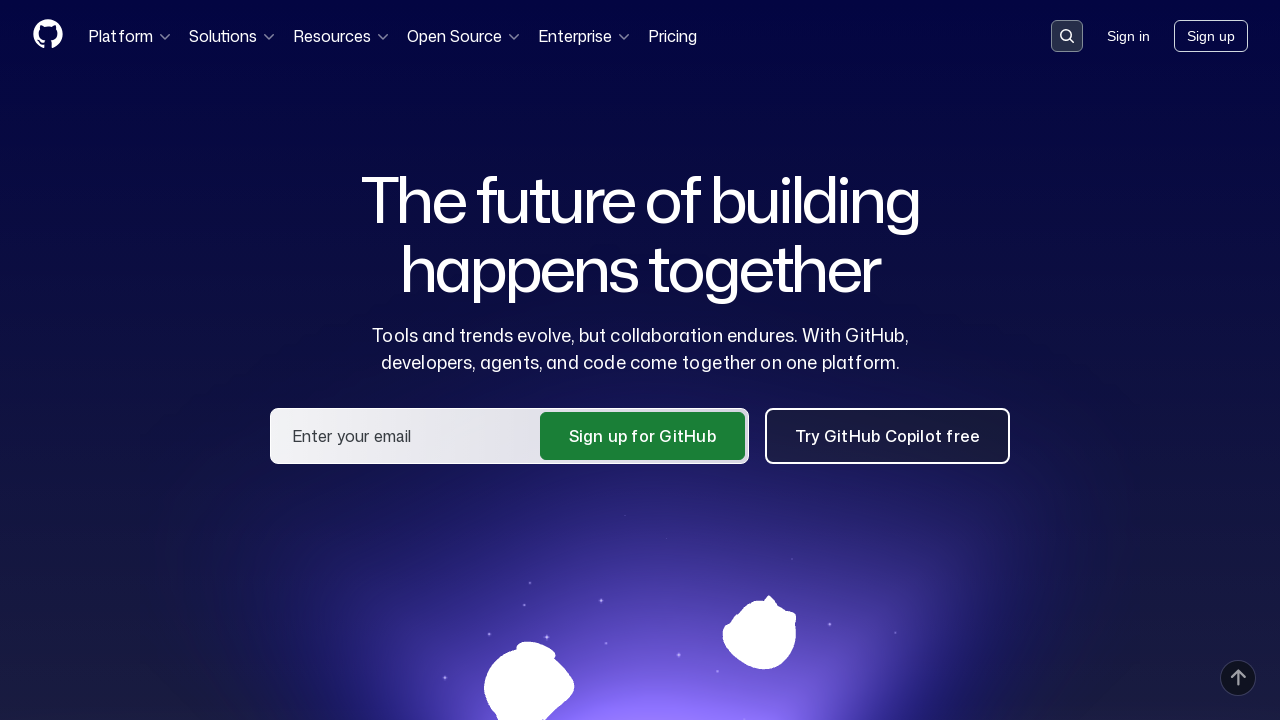